Tests that entered text is trimmed when saving edits

Starting URL: https://demo.playwright.dev/todomvc

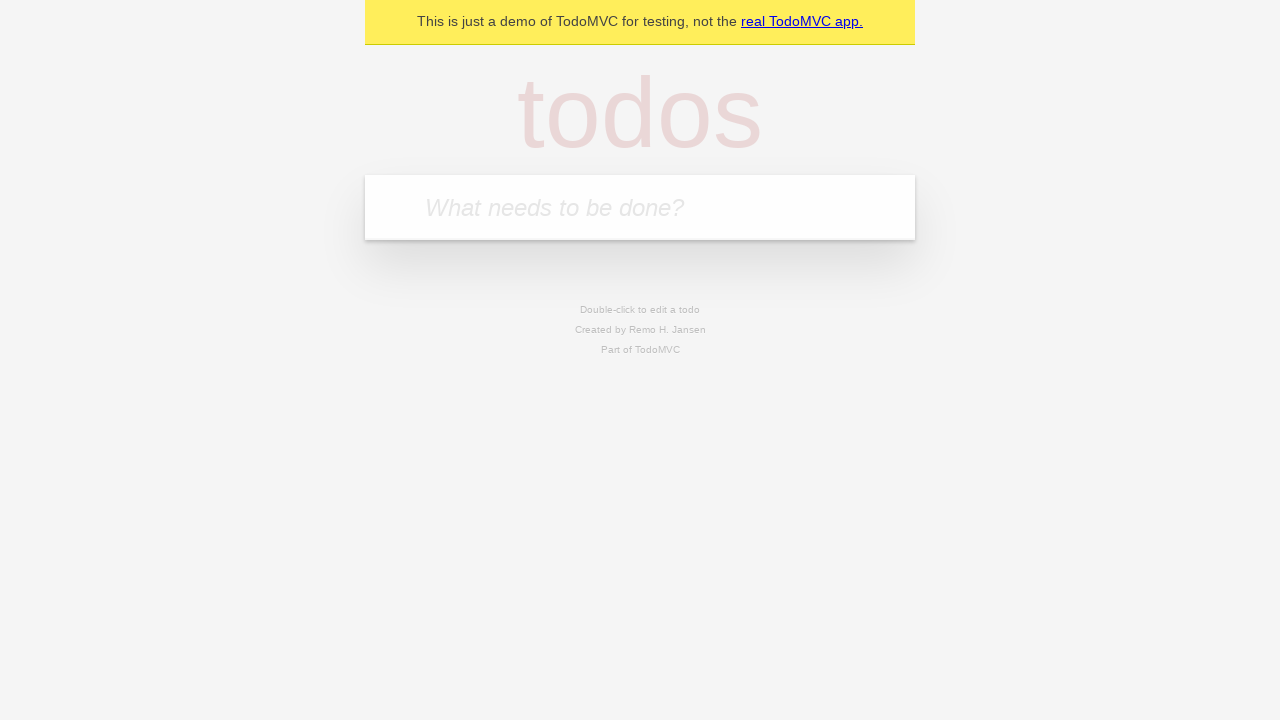

Filled todo input with 'buy some cheese' on internal:attr=[placeholder="What needs to be done?"i]
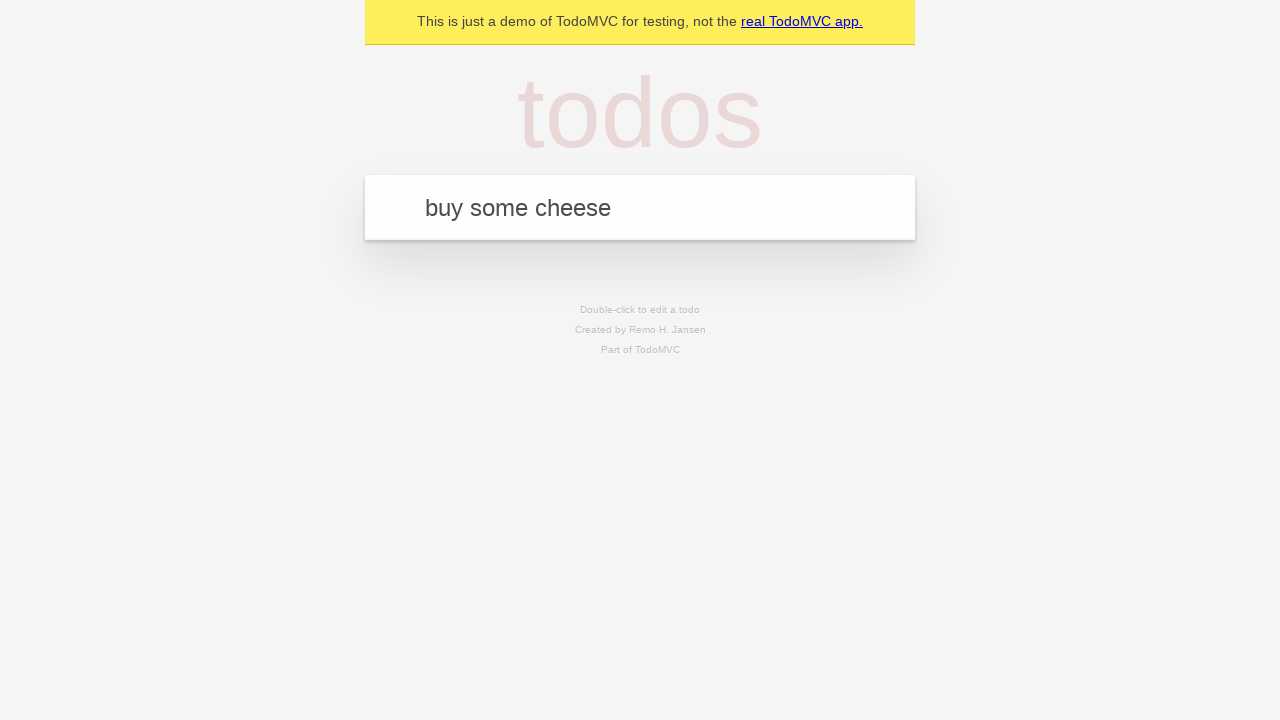

Pressed Enter to create first todo on internal:attr=[placeholder="What needs to be done?"i]
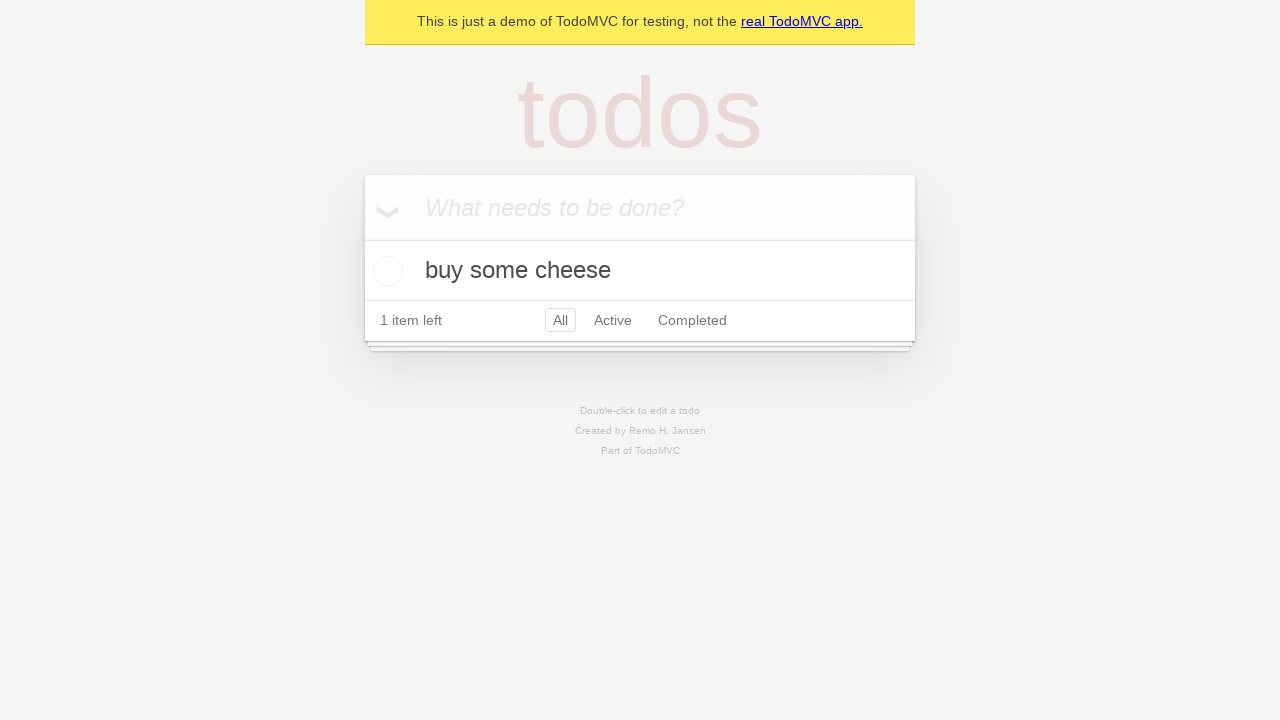

Filled todo input with 'feed the cat' on internal:attr=[placeholder="What needs to be done?"i]
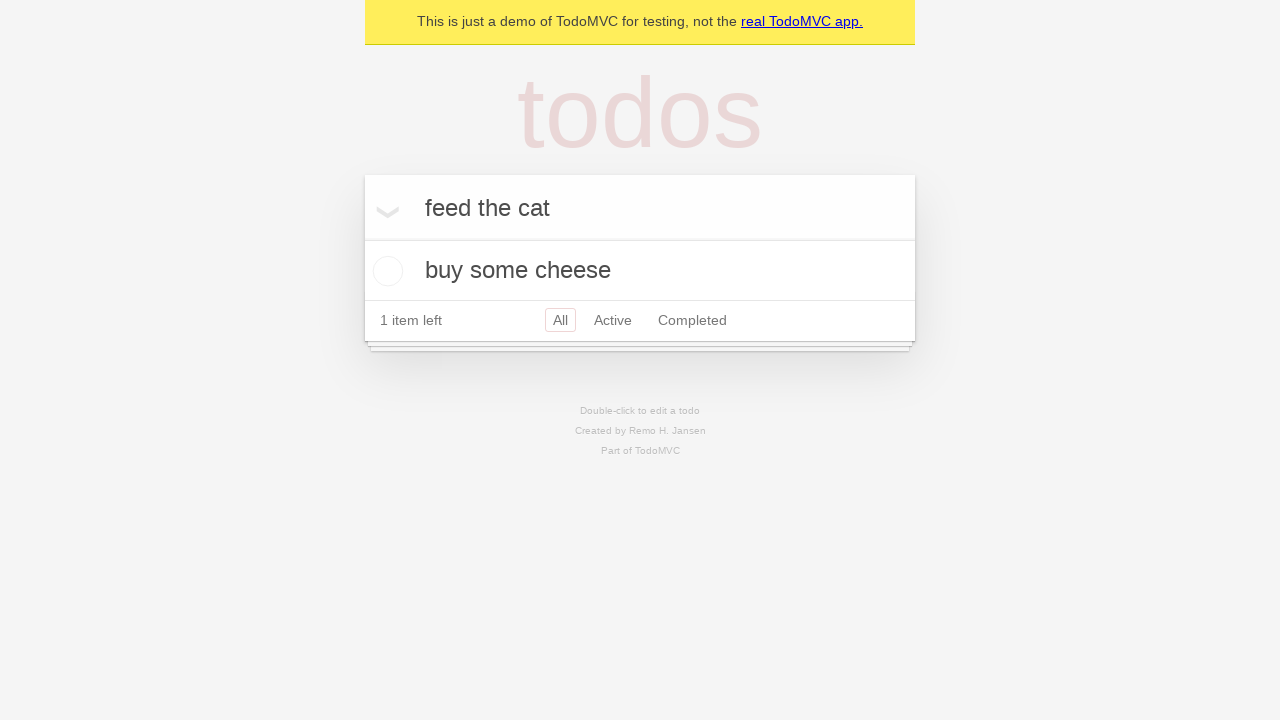

Pressed Enter to create second todo on internal:attr=[placeholder="What needs to be done?"i]
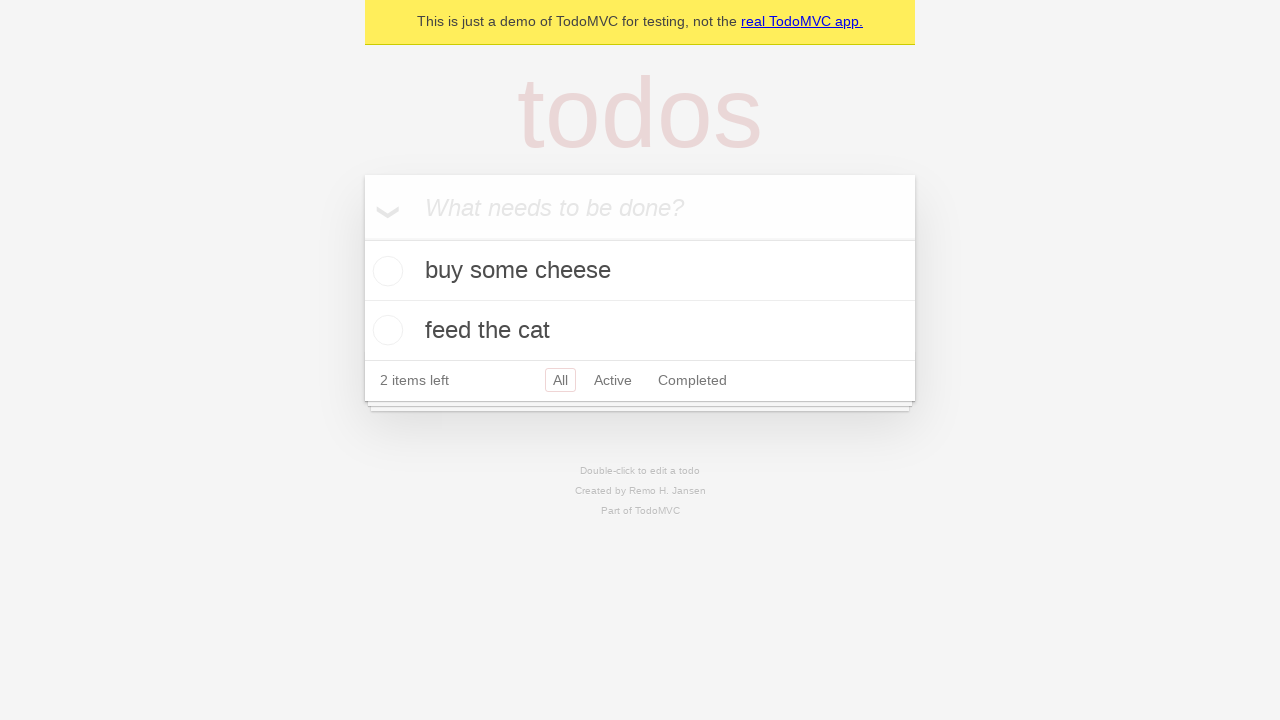

Filled todo input with 'book a doctors appointment' on internal:attr=[placeholder="What needs to be done?"i]
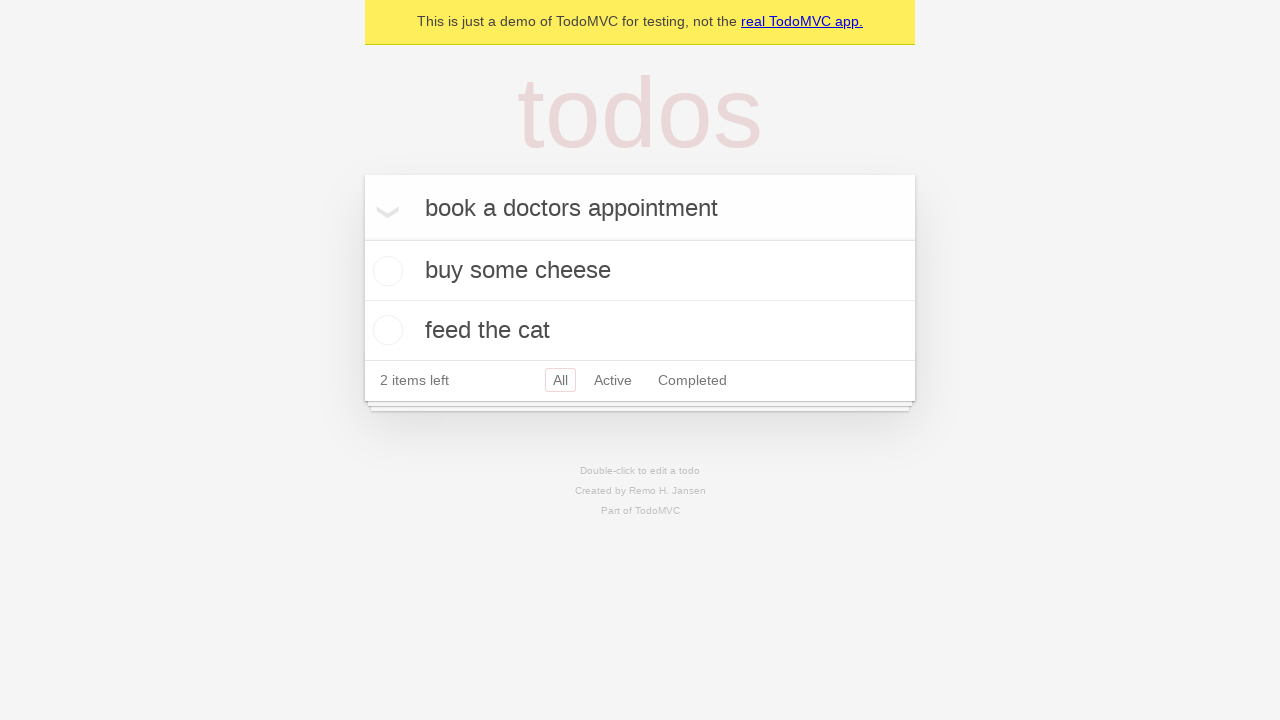

Pressed Enter to create third todo on internal:attr=[placeholder="What needs to be done?"i]
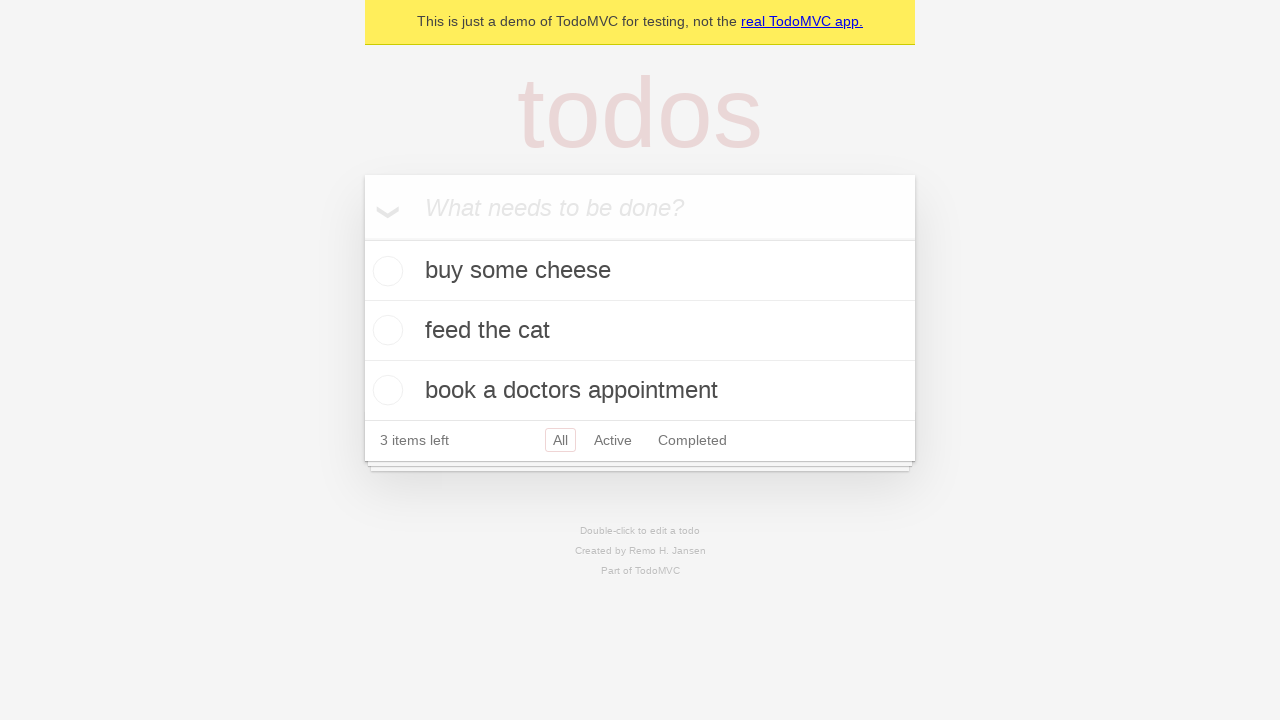

Double-clicked second todo item to enter edit mode at (640, 331) on internal:testid=[data-testid="todo-item"s] >> nth=1
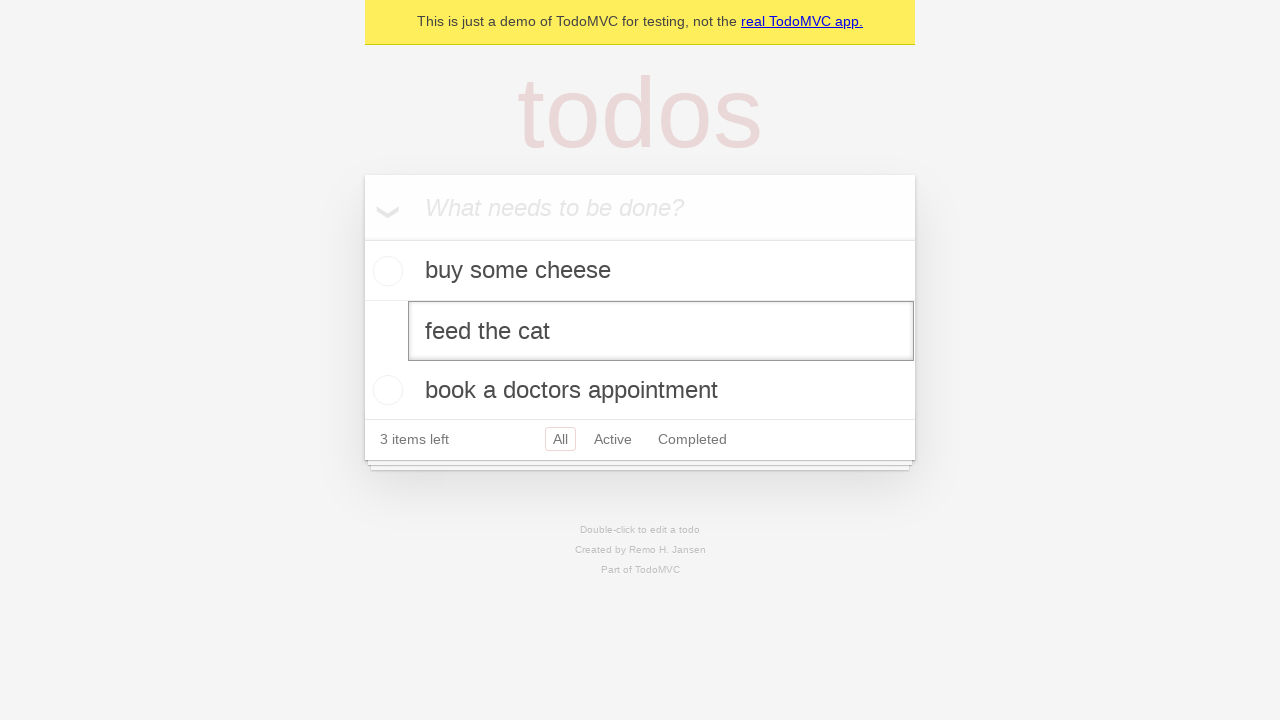

Filled edit textbox with text containing leading and trailing whitespace on internal:testid=[data-testid="todo-item"s] >> nth=1 >> internal:role=textbox[nam
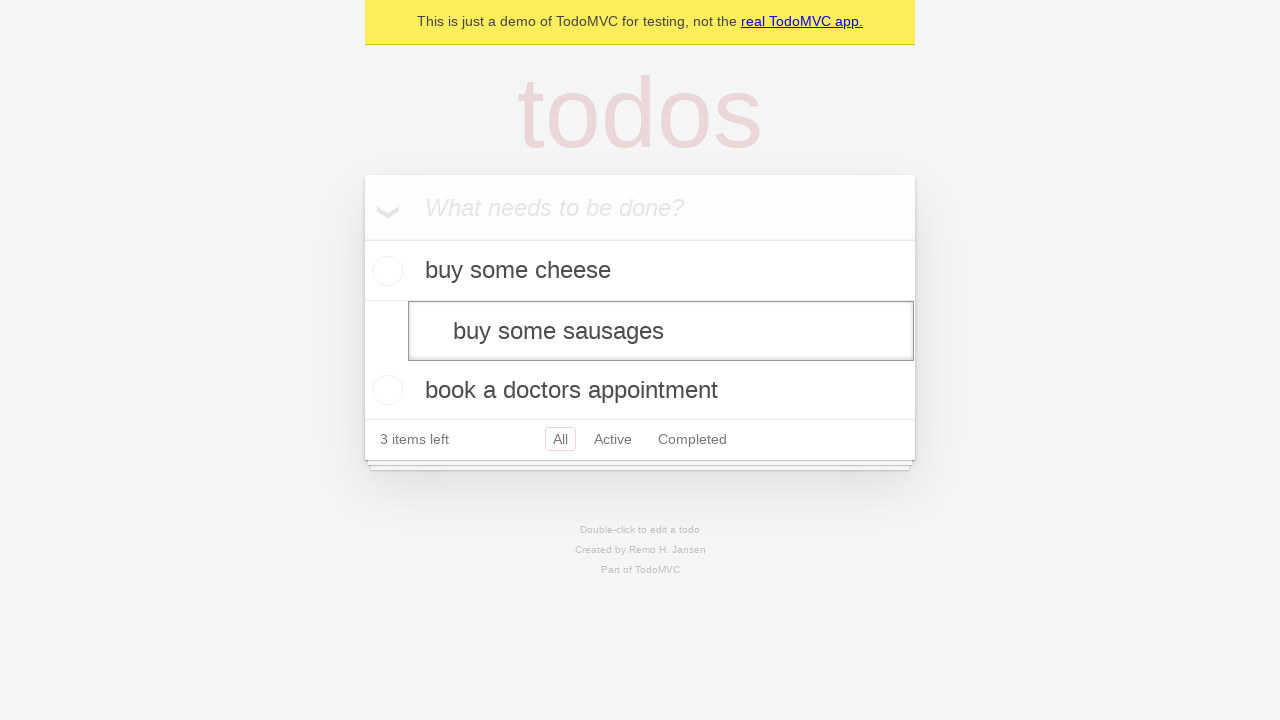

Pressed Enter to save edited todo - text should be trimmed to 'buy some sausages' on internal:testid=[data-testid="todo-item"s] >> nth=1 >> internal:role=textbox[nam
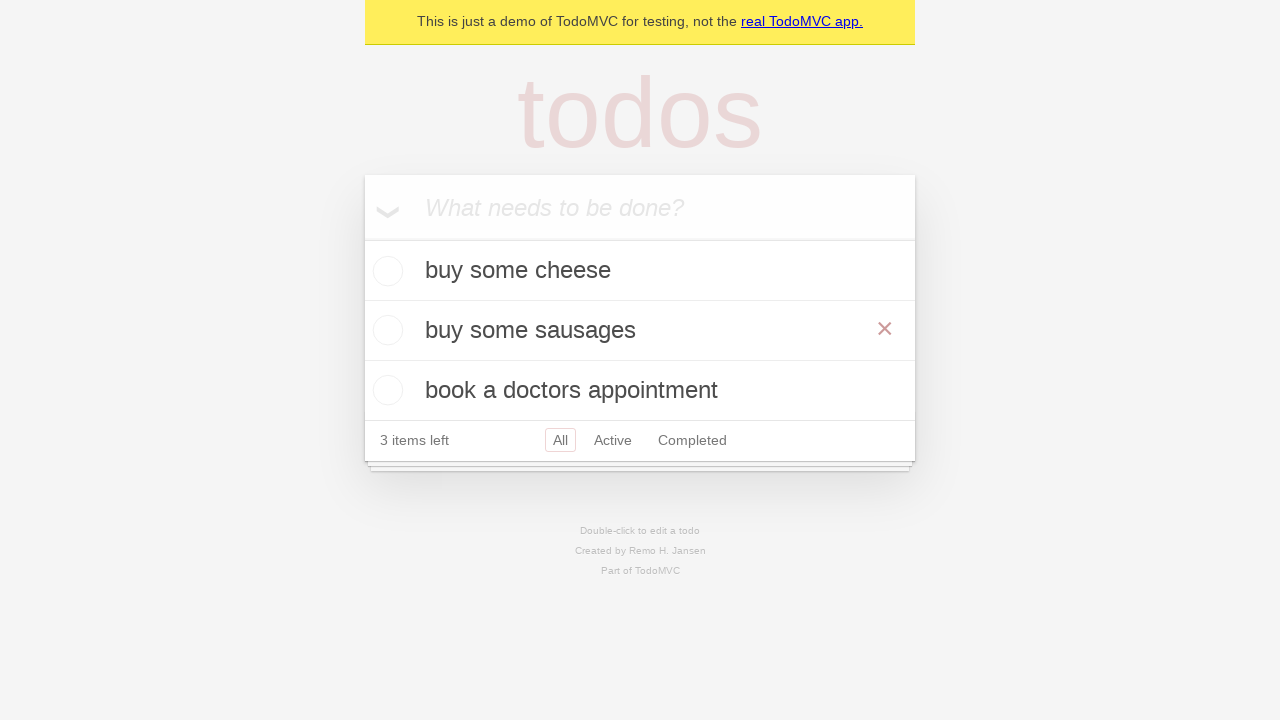

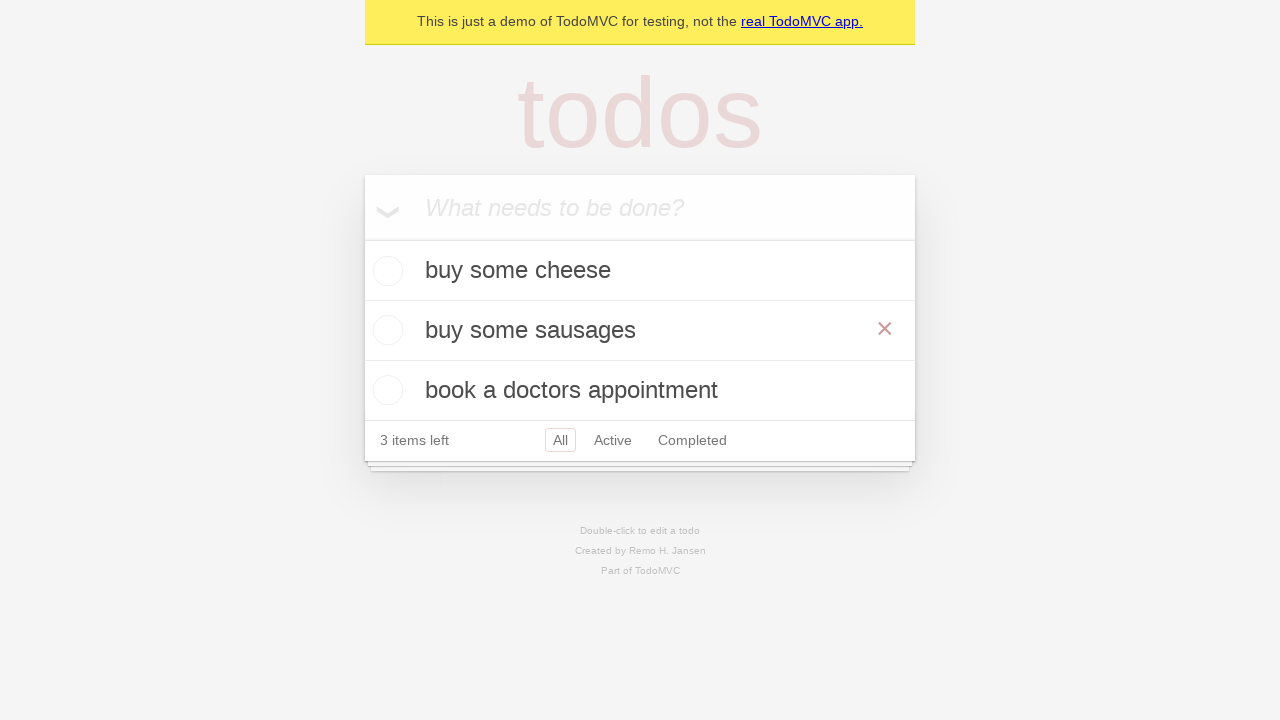